Waits for an element to disappear and then clicks an alert button

Starting URL: http://omayo.blogspot.com/

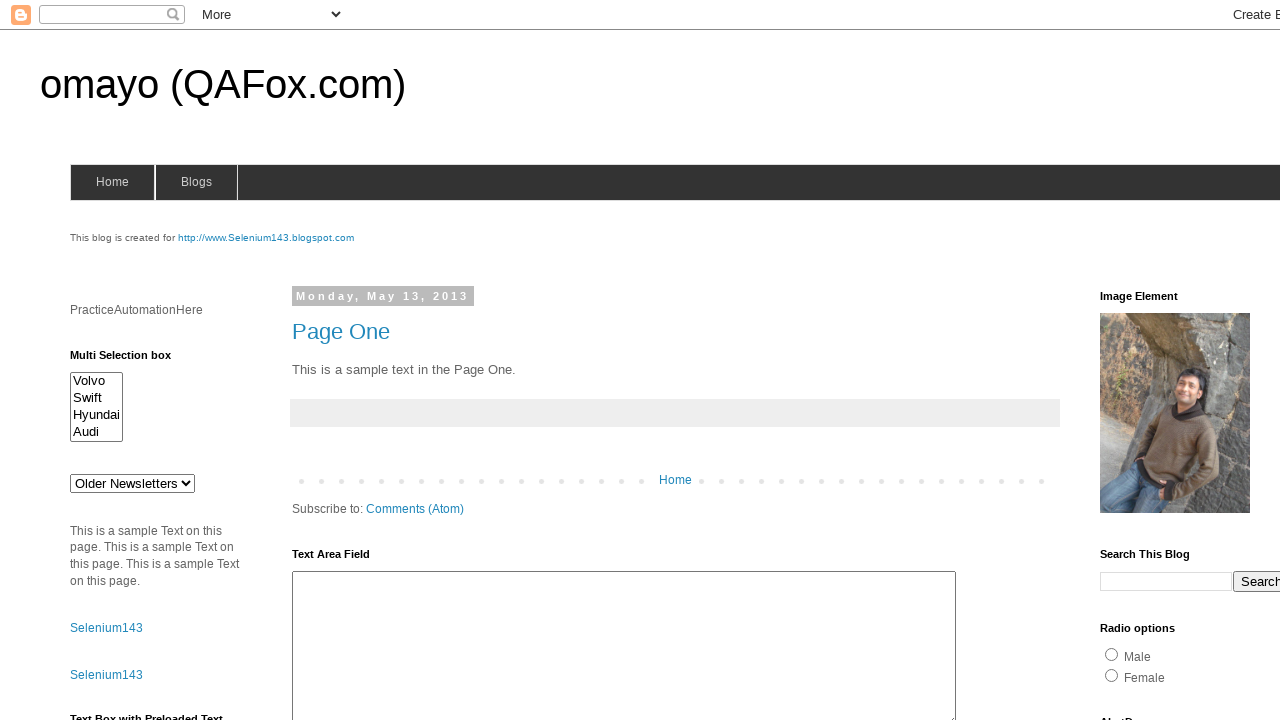

Waited for #deletesuccess element to disappear
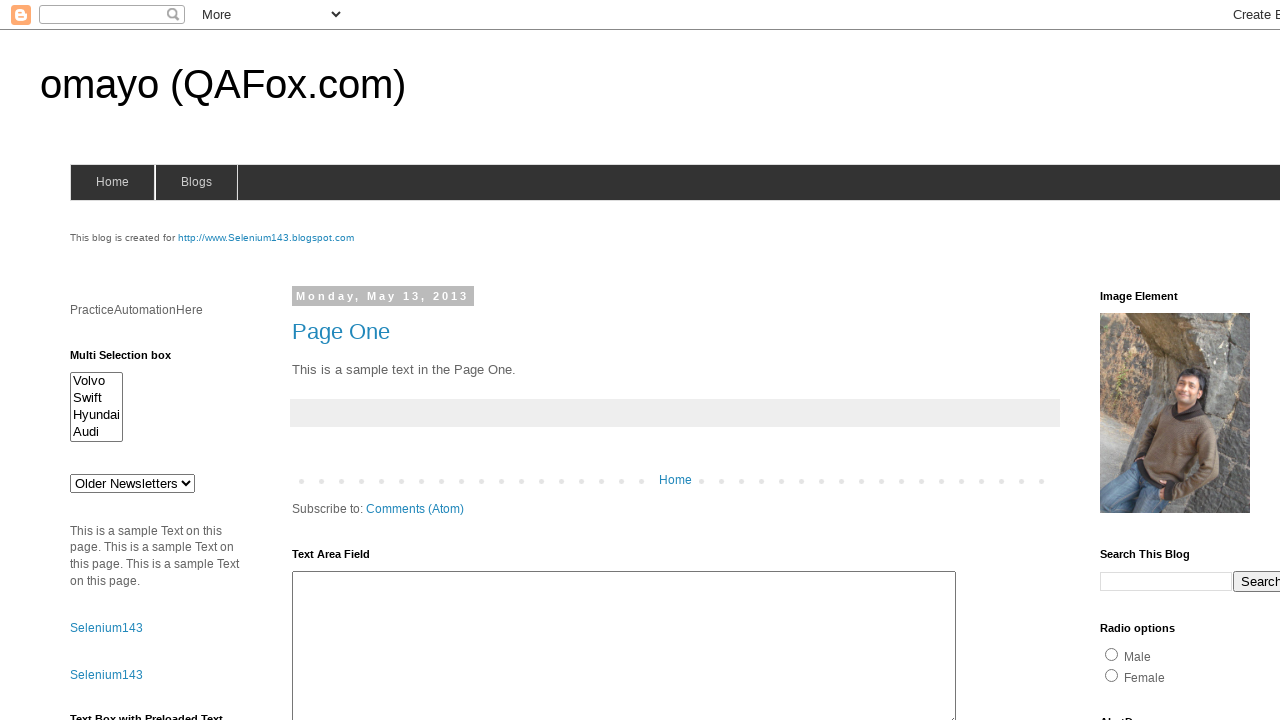

Clicked alert button #alert2 at (155, 361) on #alert2
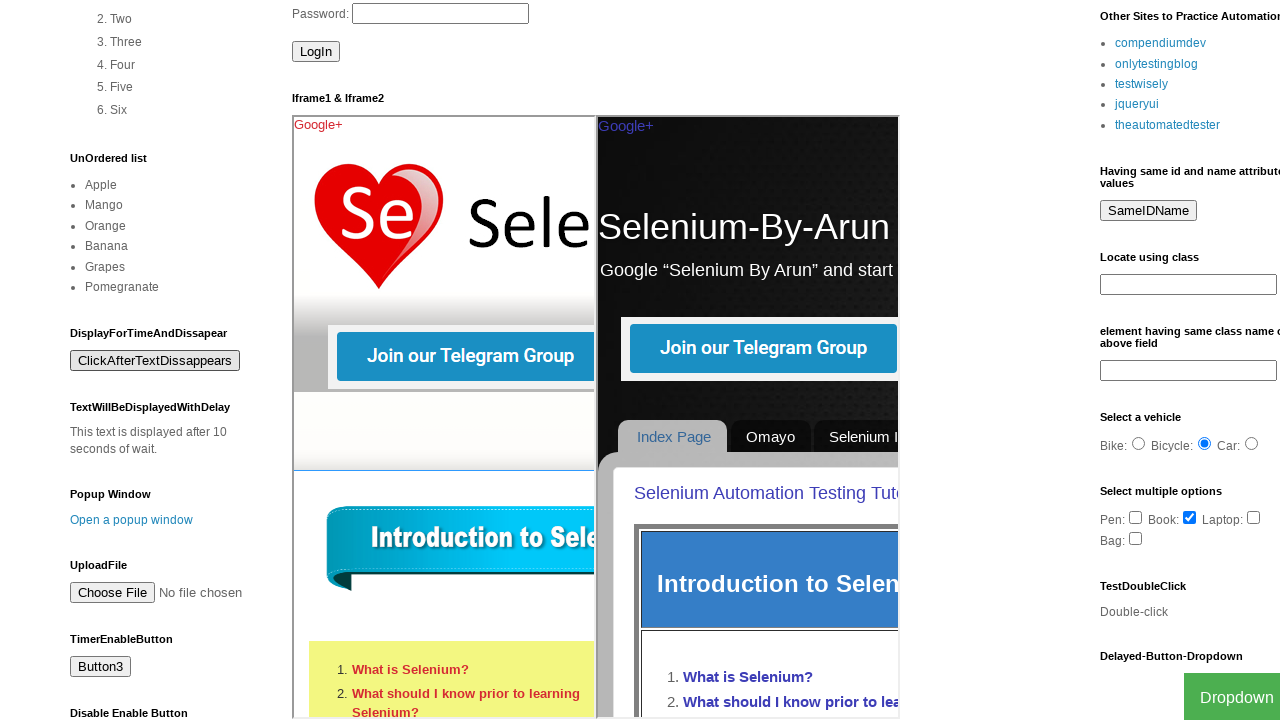

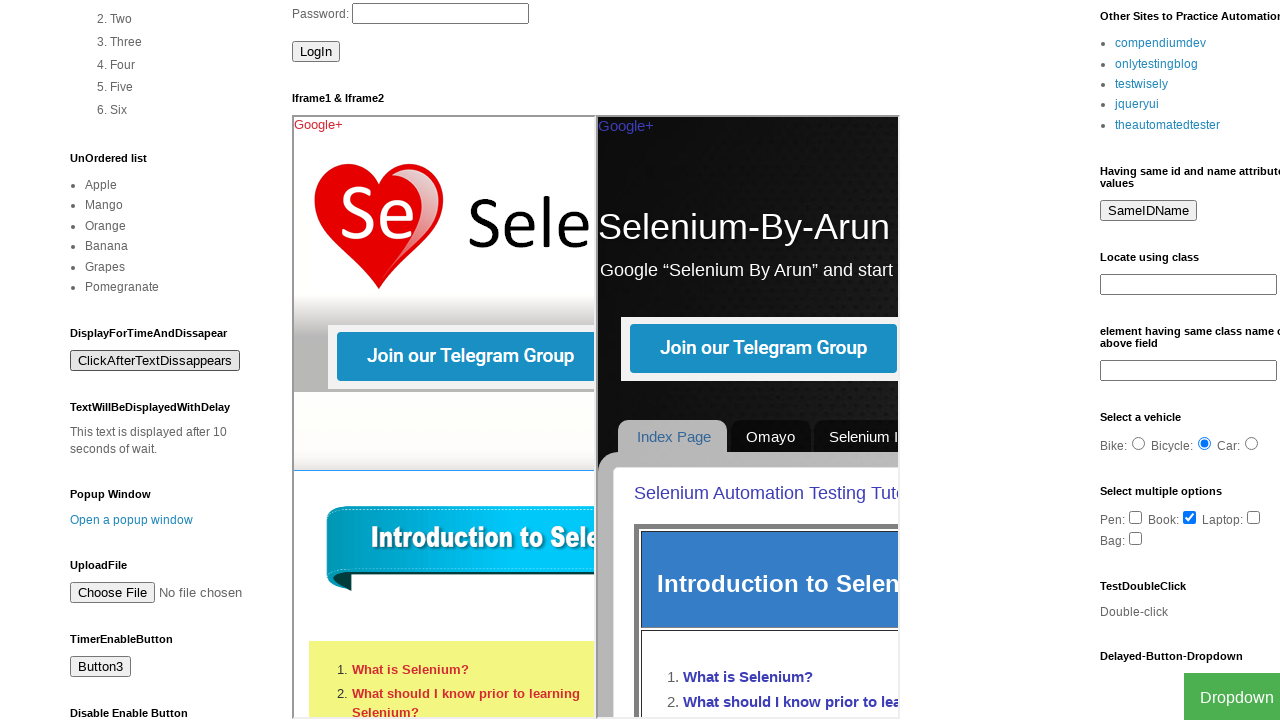